Opens the Ynet news website and verifies the page loads

Starting URL: http://www.ynet.co.il

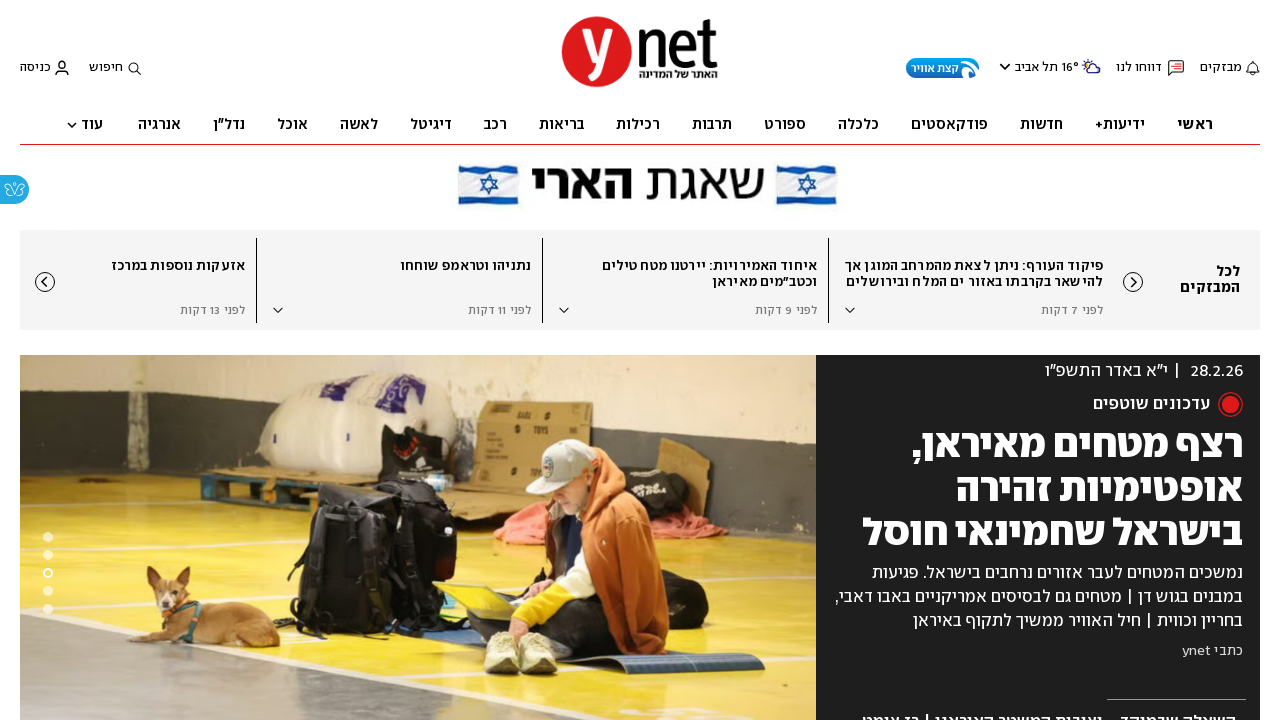

Waited for page DOM to be fully loaded
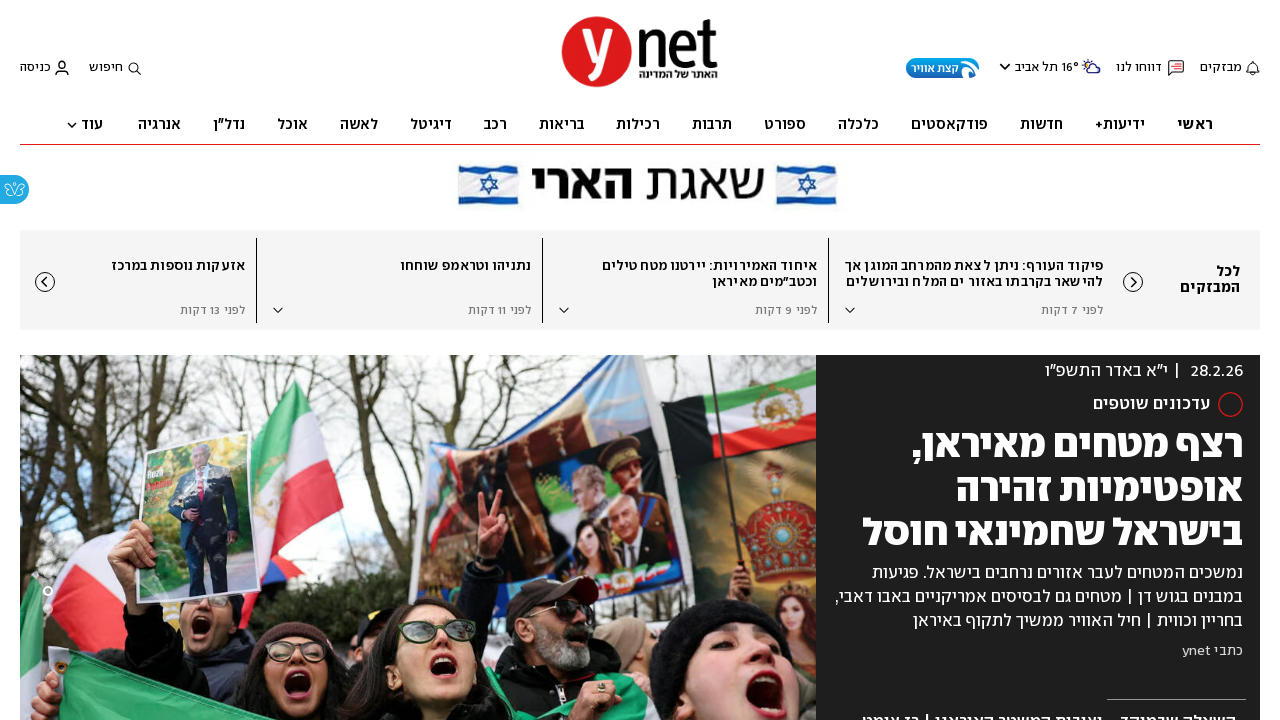

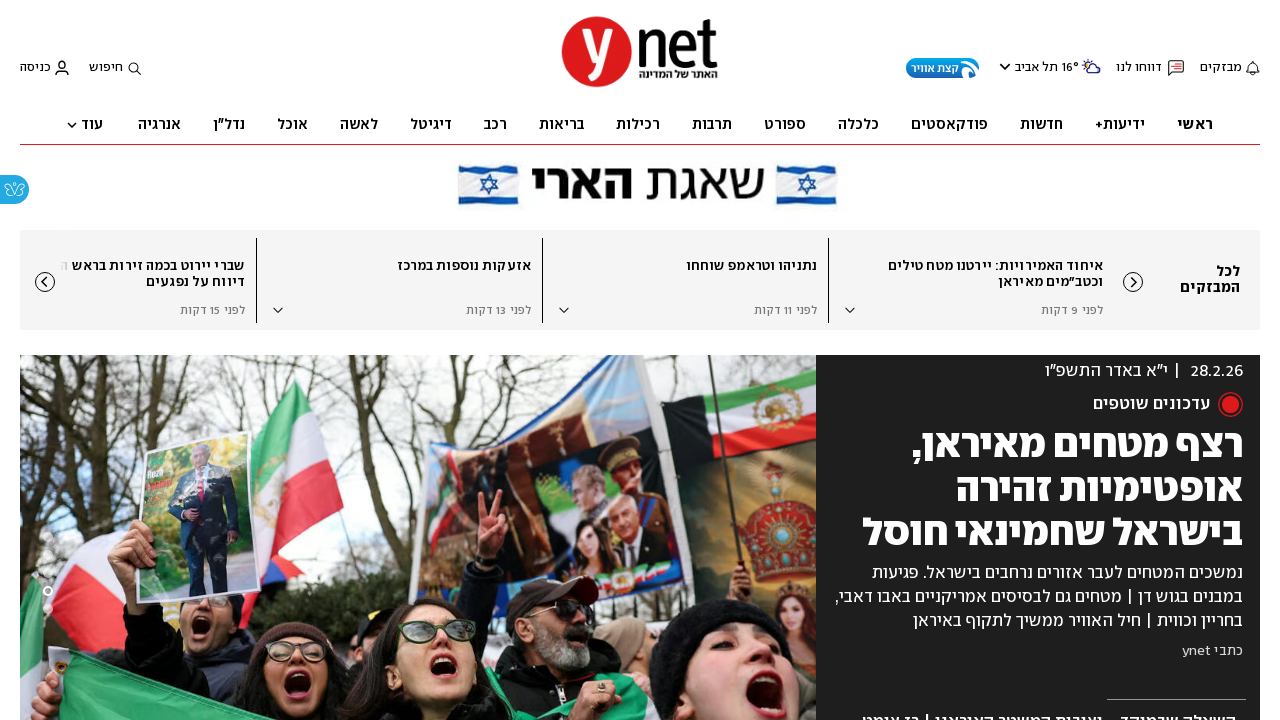